Tests prompt alert by entering a name but clicking Cancel, verifying that no result is displayed.

Starting URL: https://demoqa.com/alerts

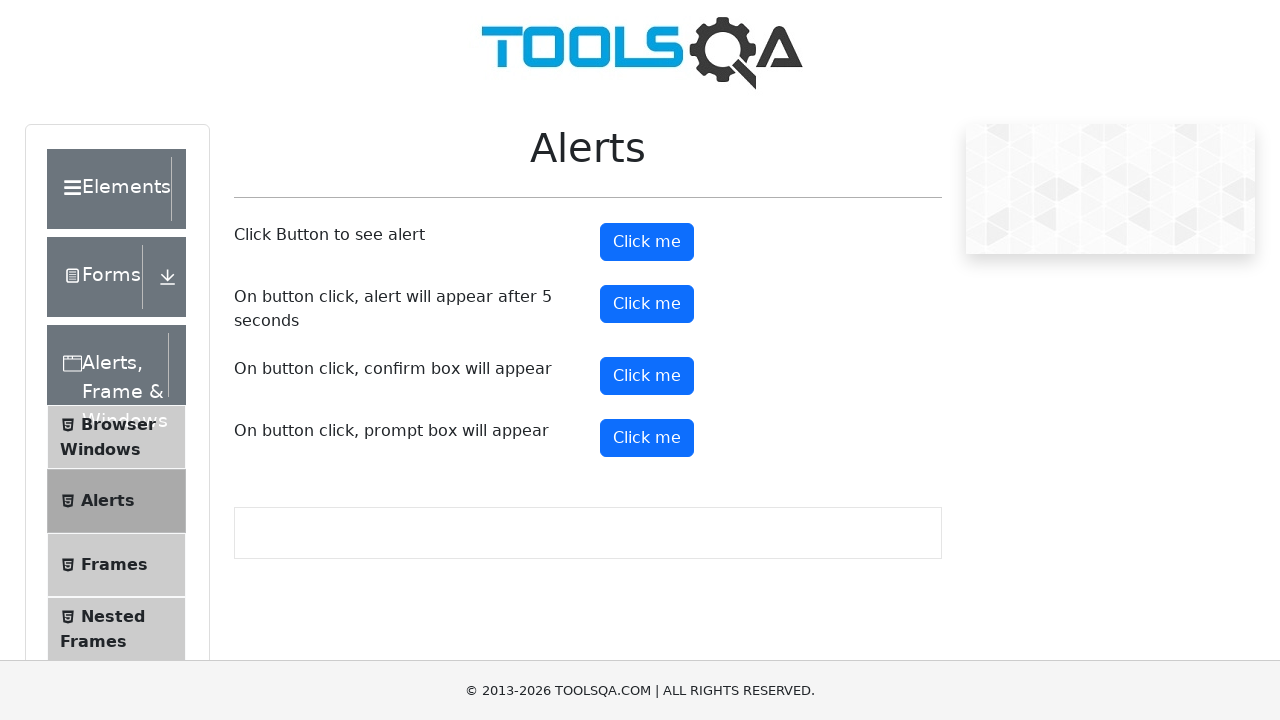

Set up dialog handler to dismiss prompt alert
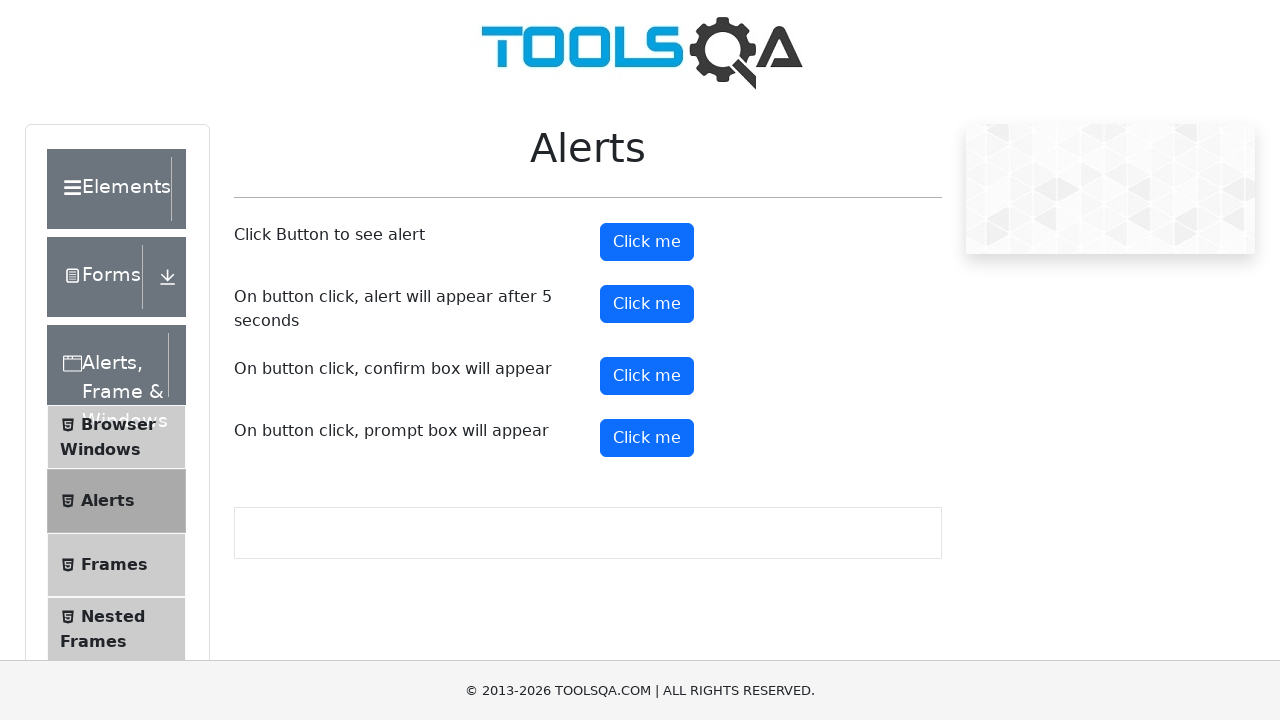

Clicked the prompt button to trigger prompt alert at (647, 438) on #promtButton
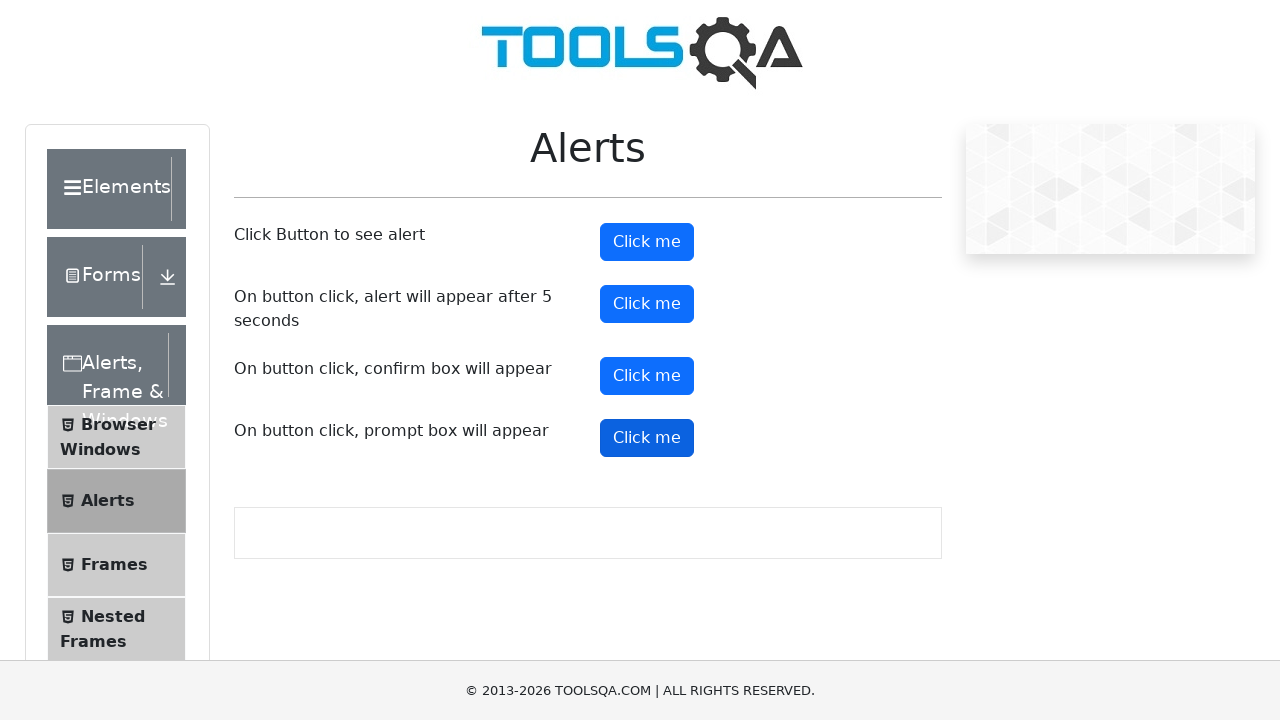

Waited 1 second for alert to be dismissed and processed
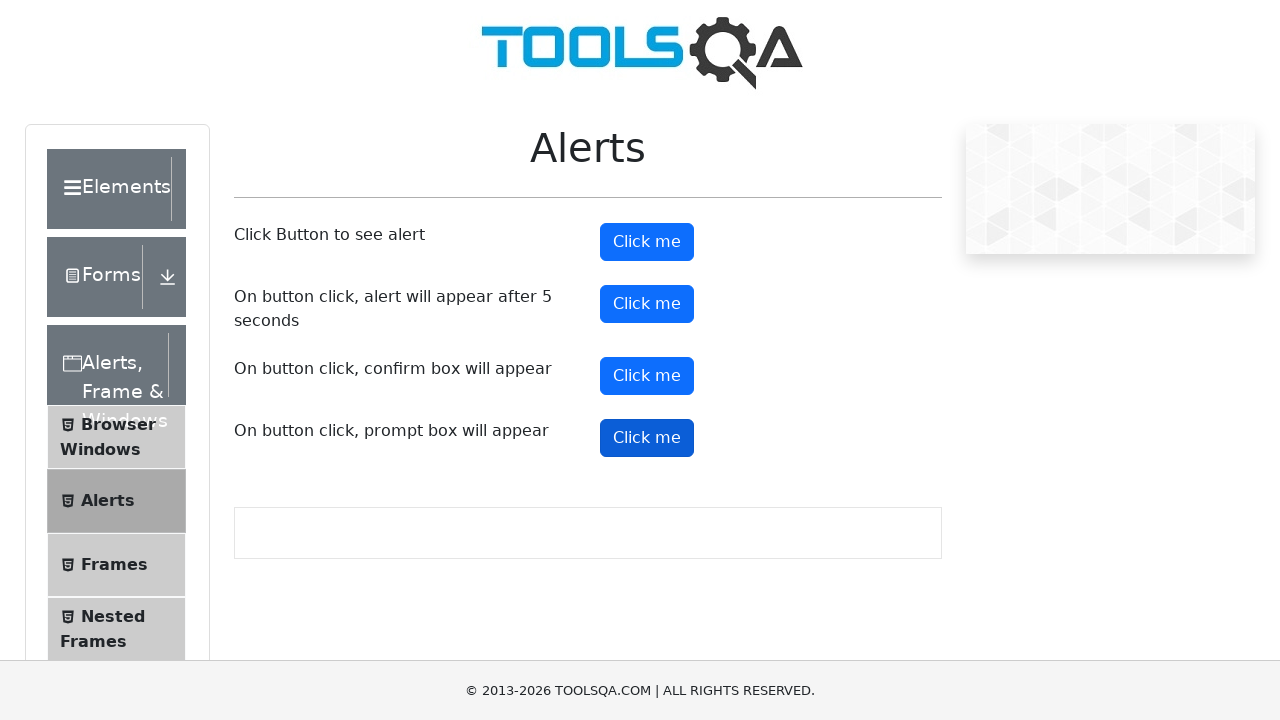

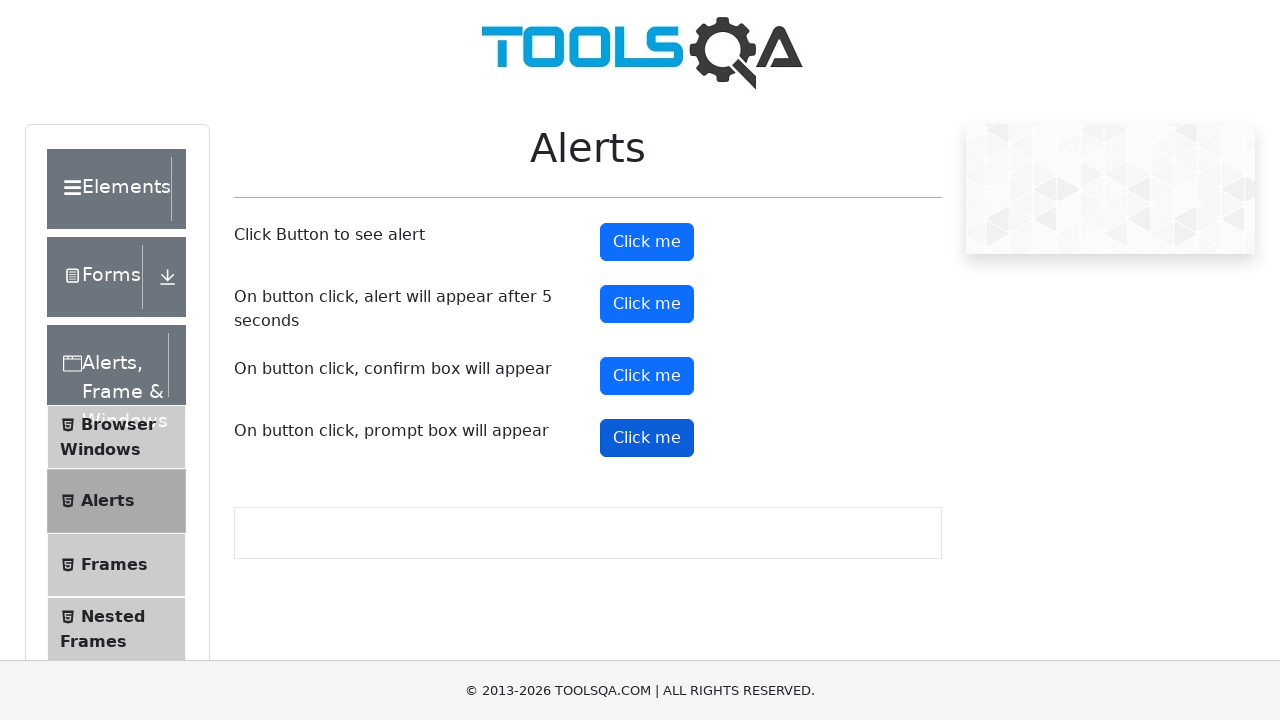